Tests right-click context menu functionality by performing a right-click on a button element.

Starting URL: http://swisnl.github.io/jQuery-contextMenu/demo.html

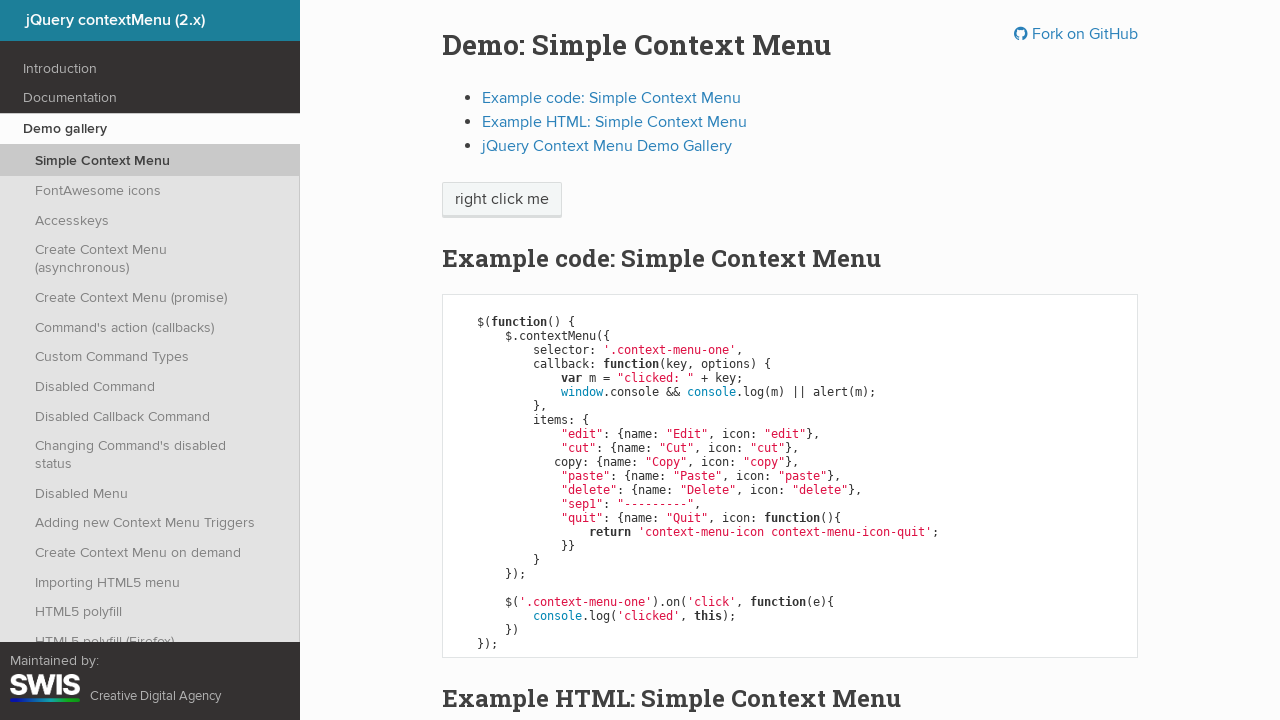

Context menu button became visible
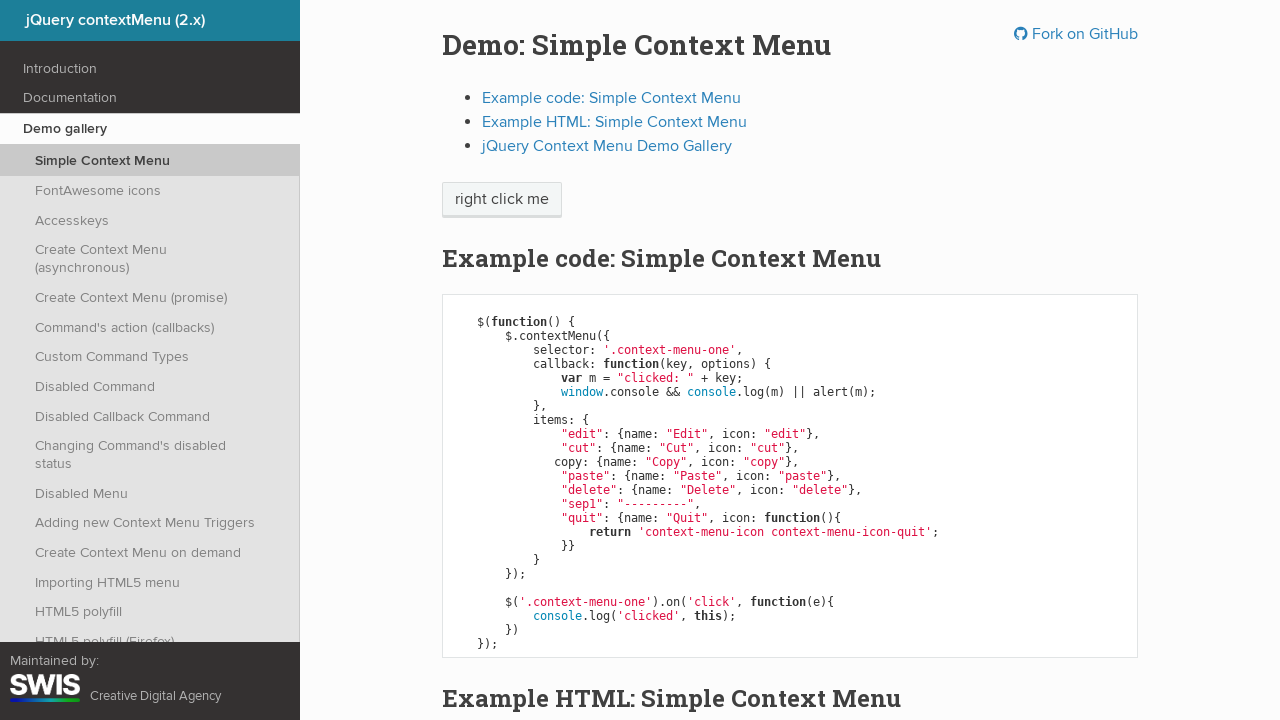

Right-clicked on context menu button to open context menu at (502, 200) on span.context-menu-one
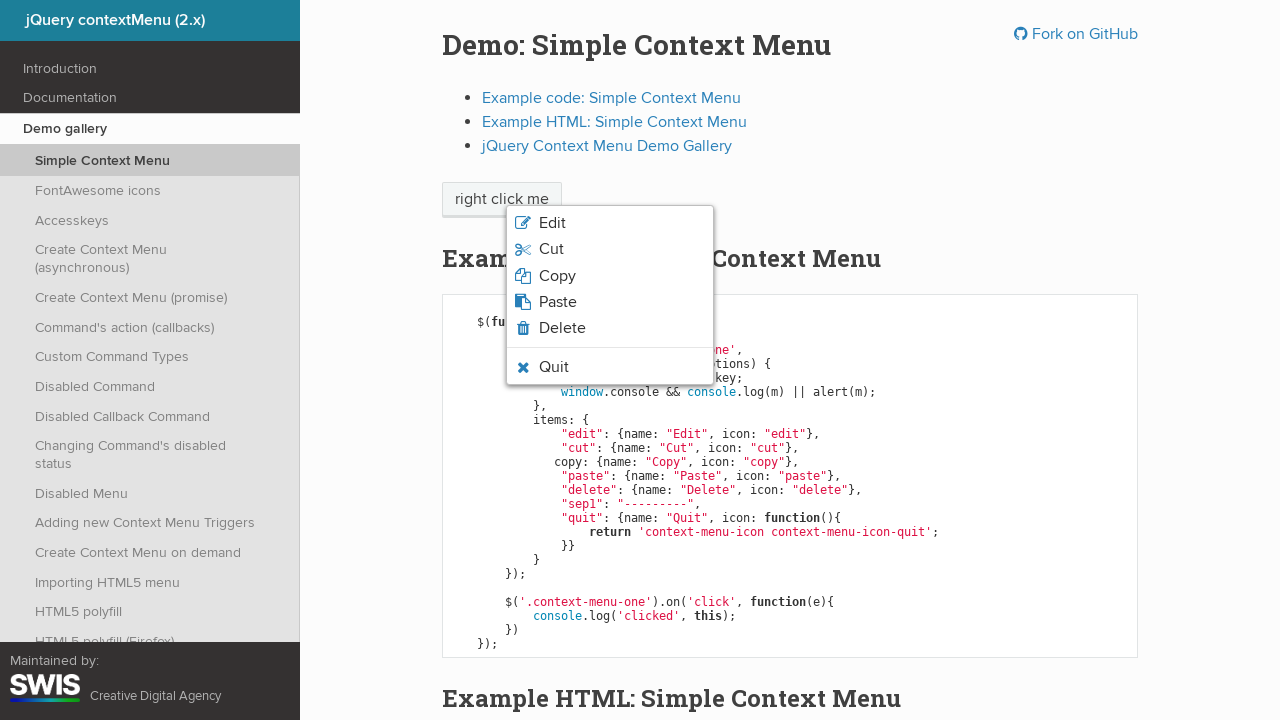

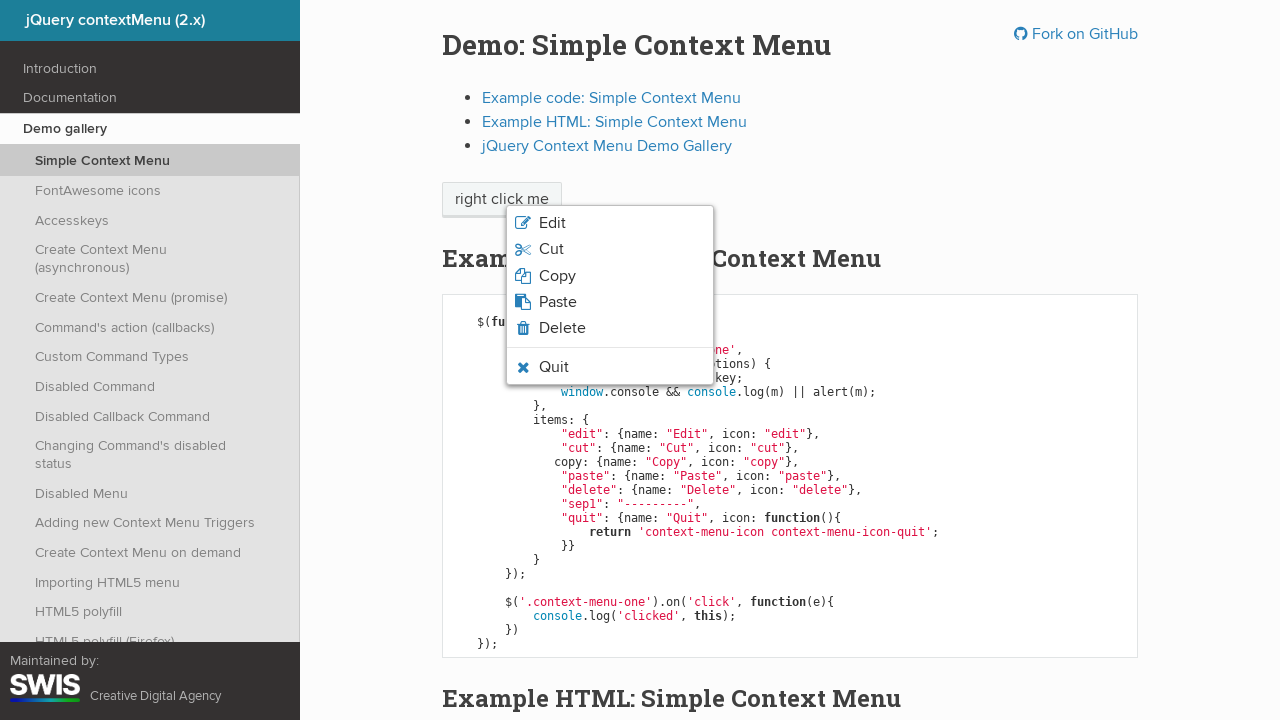